Tests hover functionality by hovering over images to reveal hidden captions

Starting URL: https://the-internet.herokuapp.com/

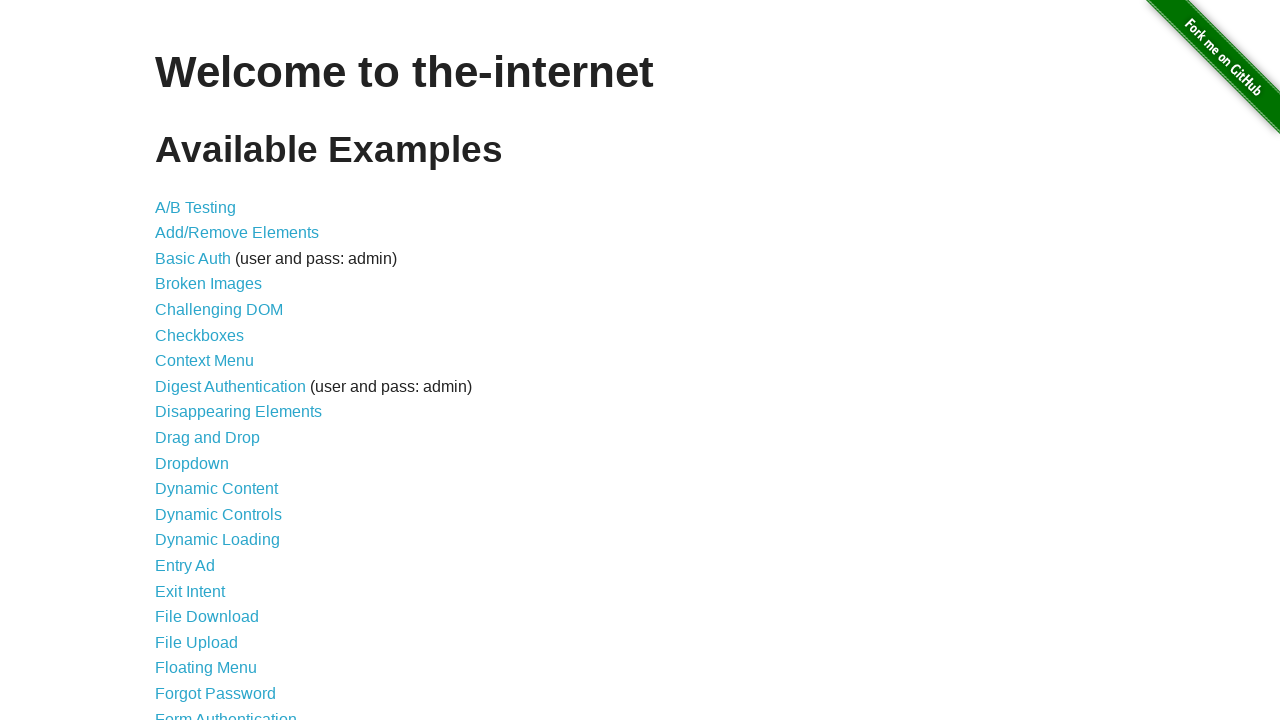

Clicked on hovers link to navigate to hover test page at (180, 360) on a[href='/hovers']
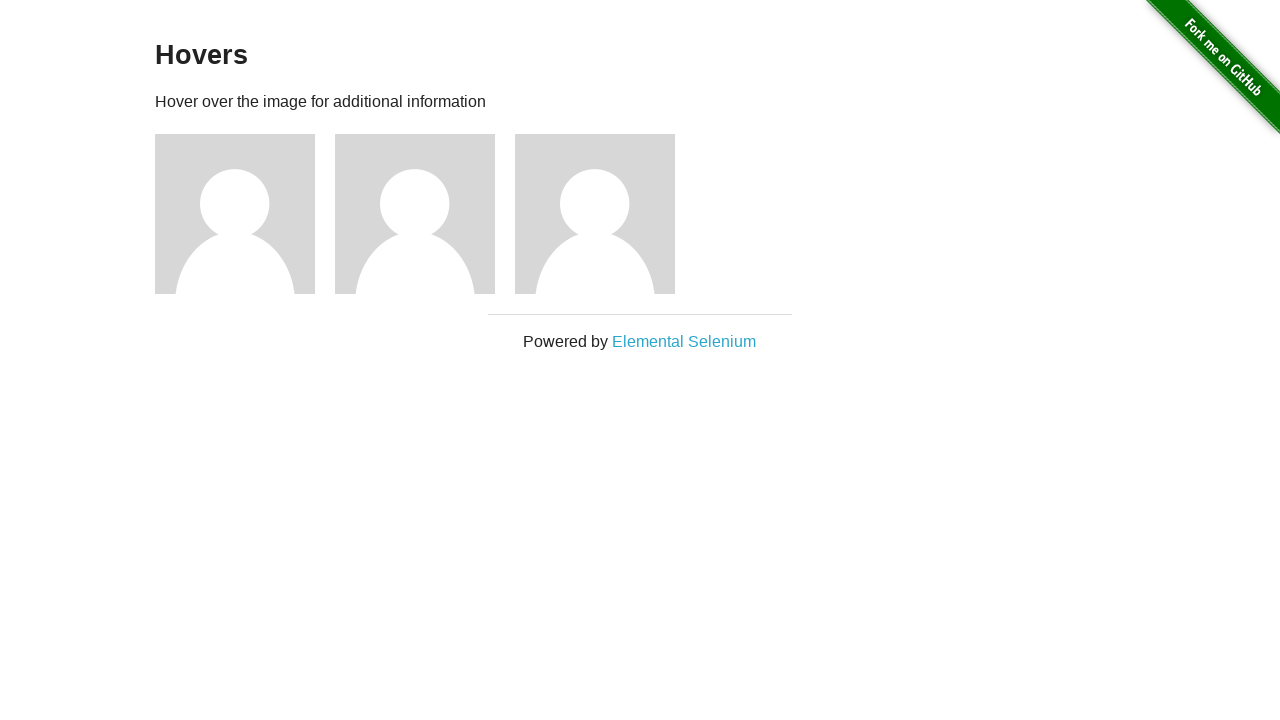

Hovered over first figure to reveal hidden caption at (245, 214) on (//div[@class='figure'])[1]
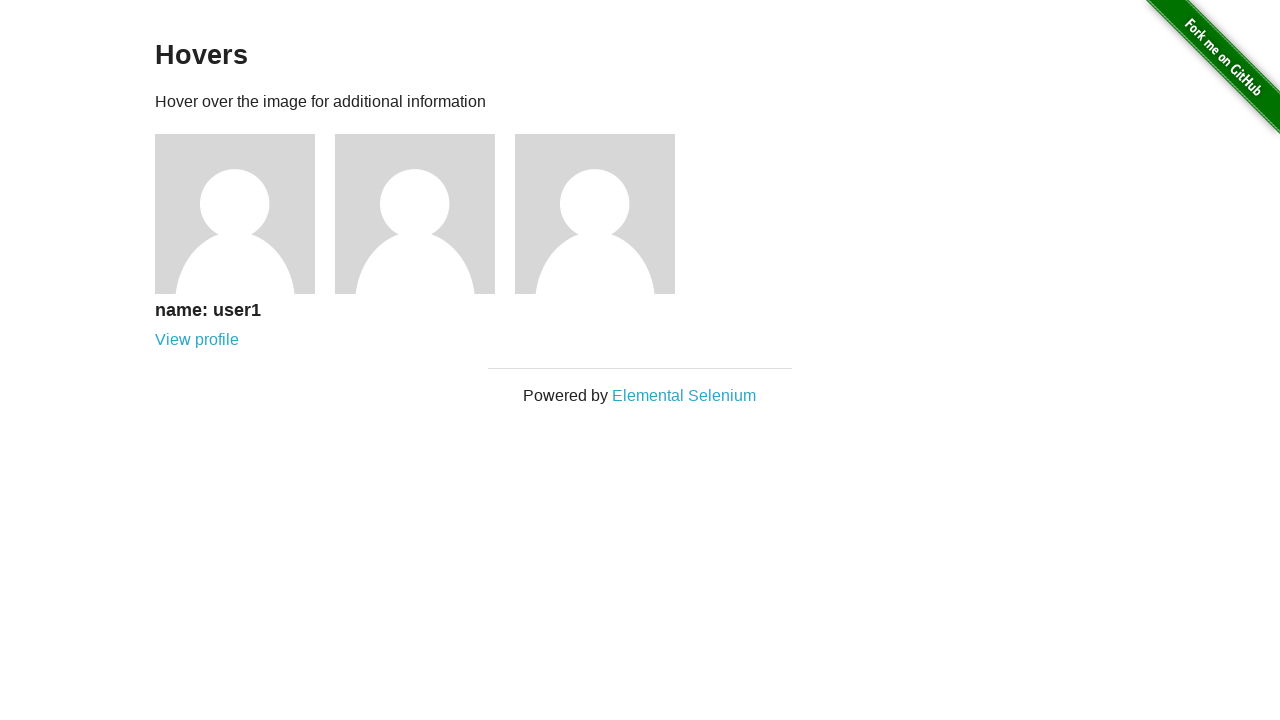

Reloaded page to reset hover state
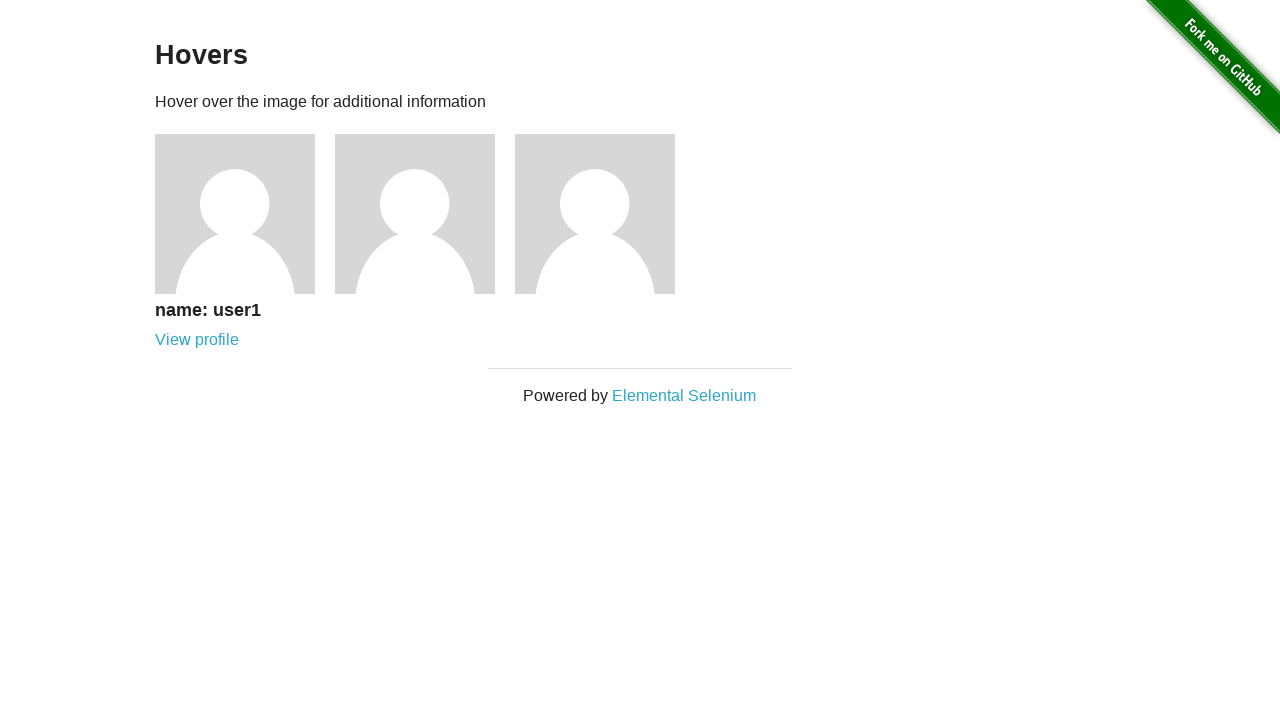

Hovered over second figure to reveal hidden caption at (425, 214) on (//div[@class='figure'])[2]
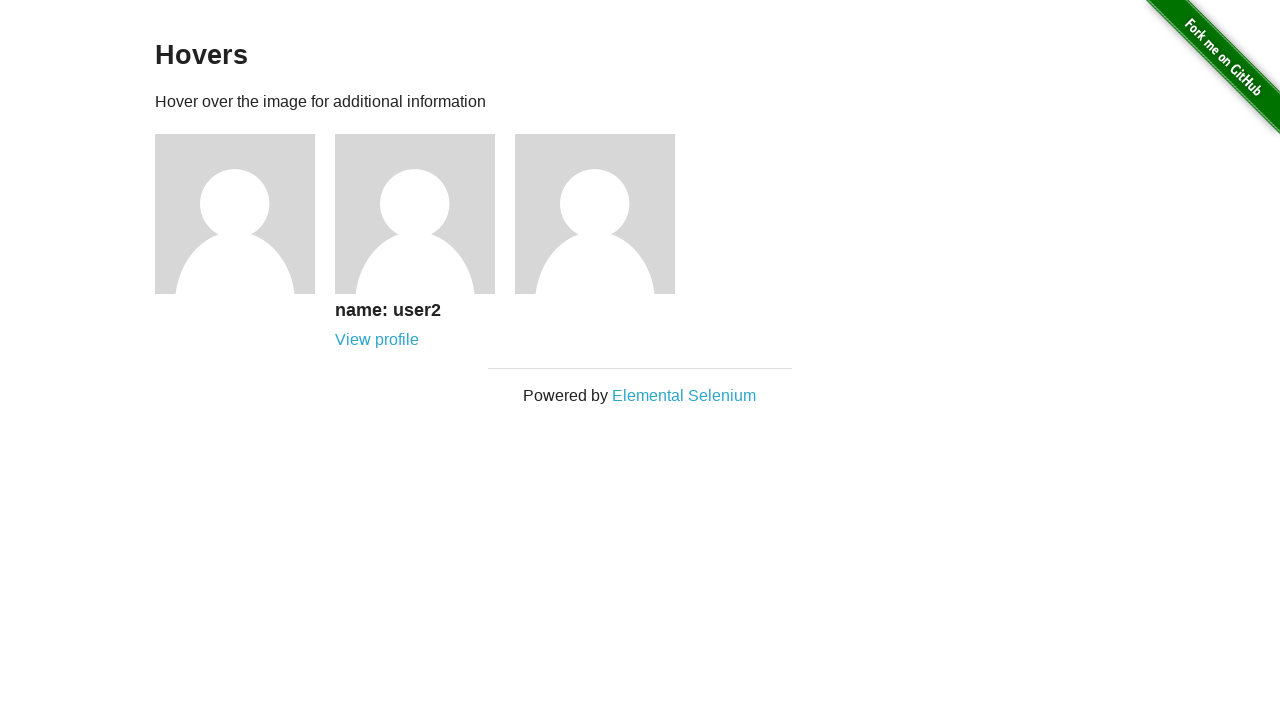

Reloaded page to reset hover state
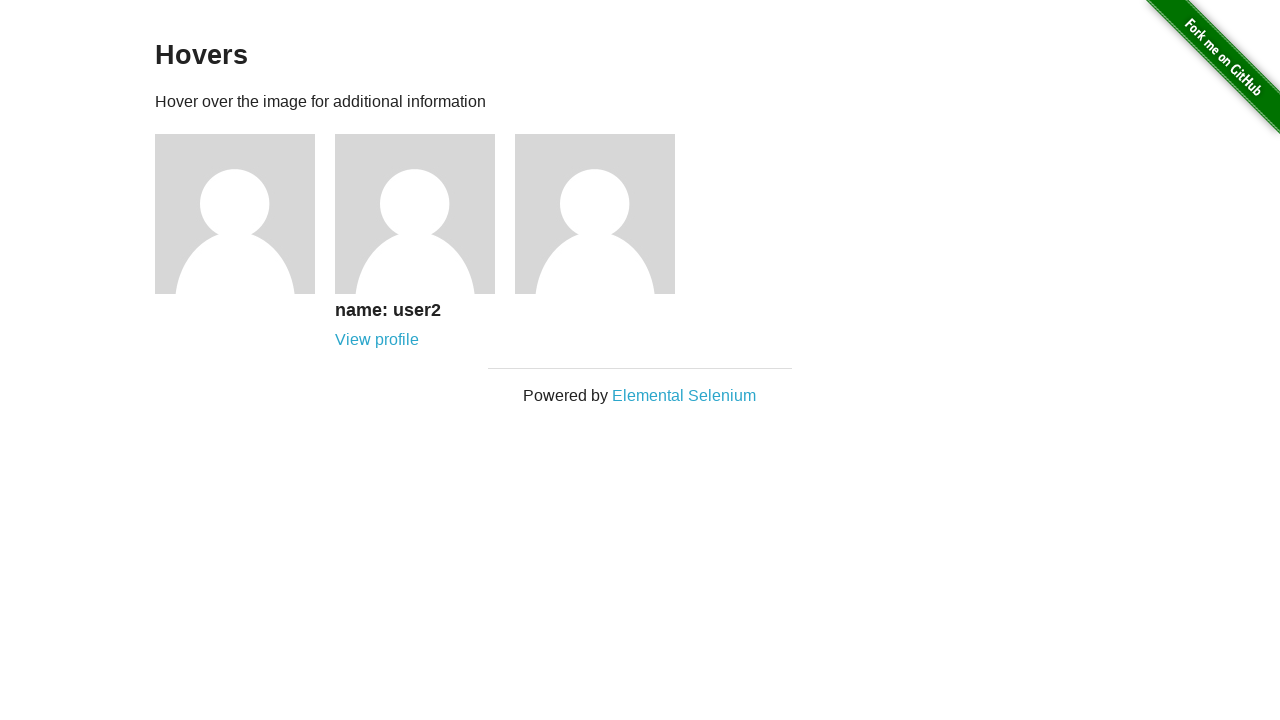

Hovered over third figure to reveal hidden caption at (605, 214) on (//div[@class='figure'])[3]
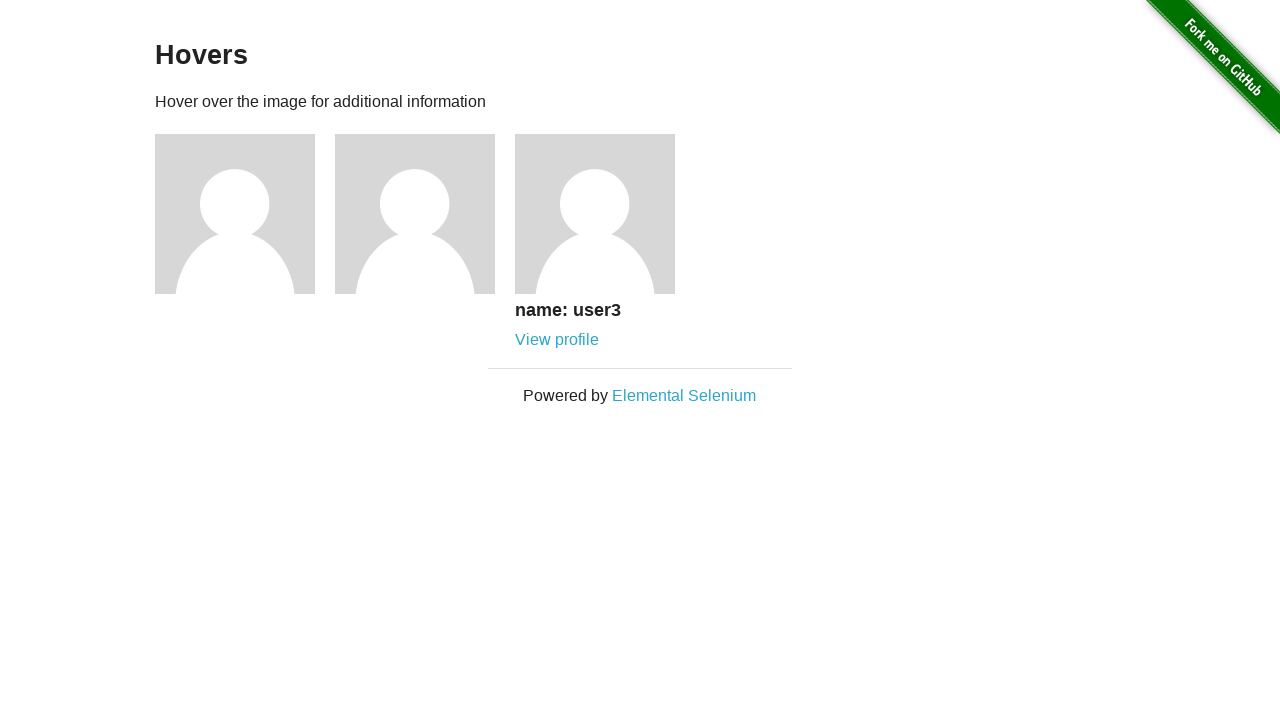

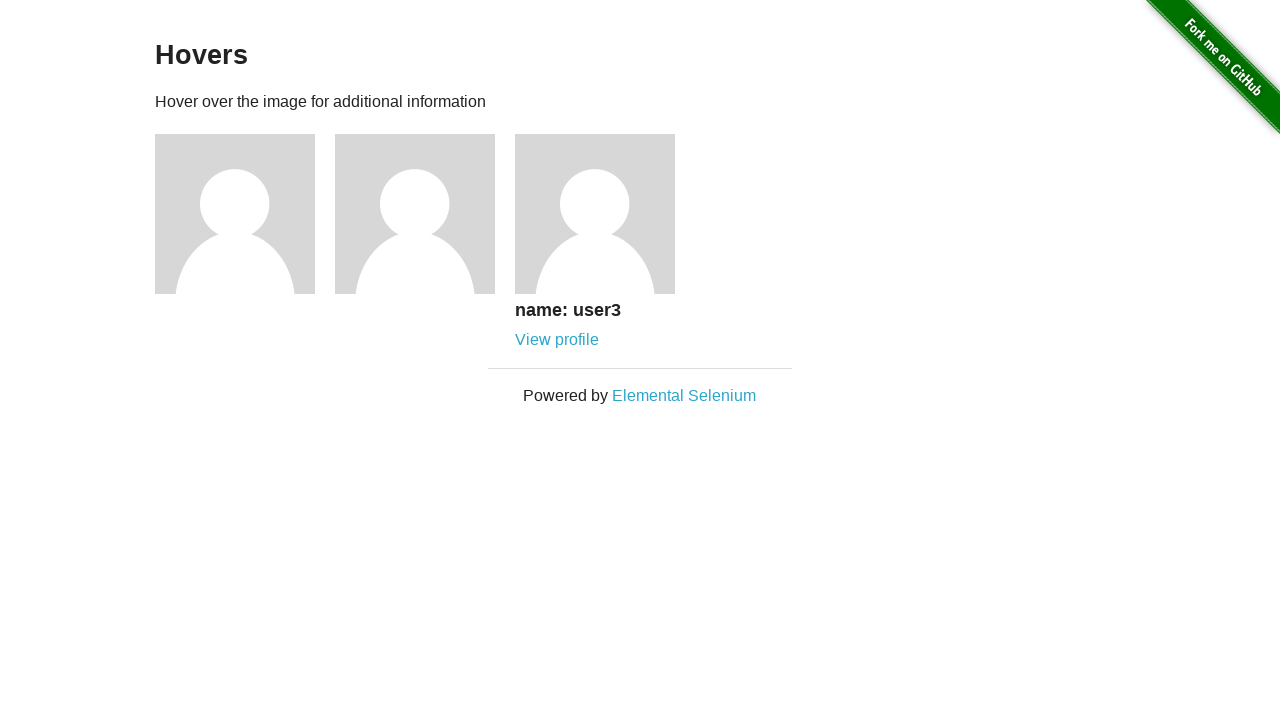